Tests the third FAQ accordion item by clicking on it and verifying the displayed text about rental timing

Starting URL: https://qa-scooter.praktikum-services.ru/

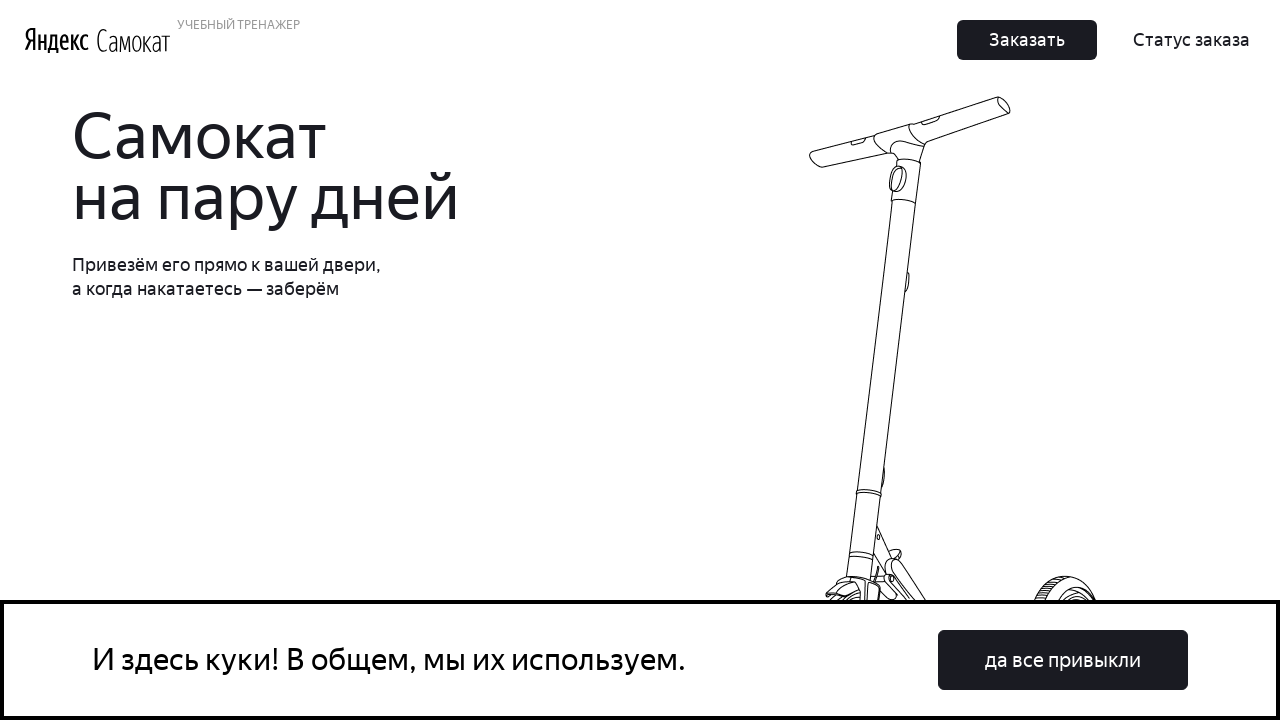

Scrolled to FAQ section
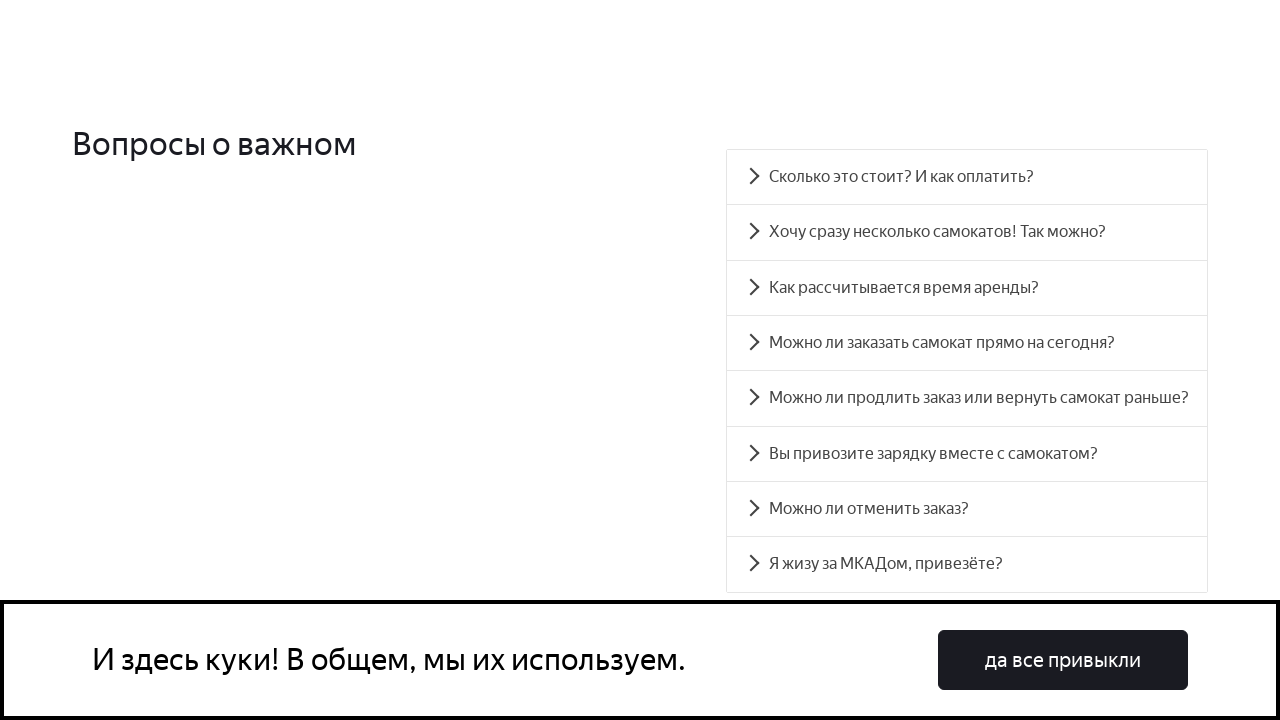

Third FAQ accordion button is visible
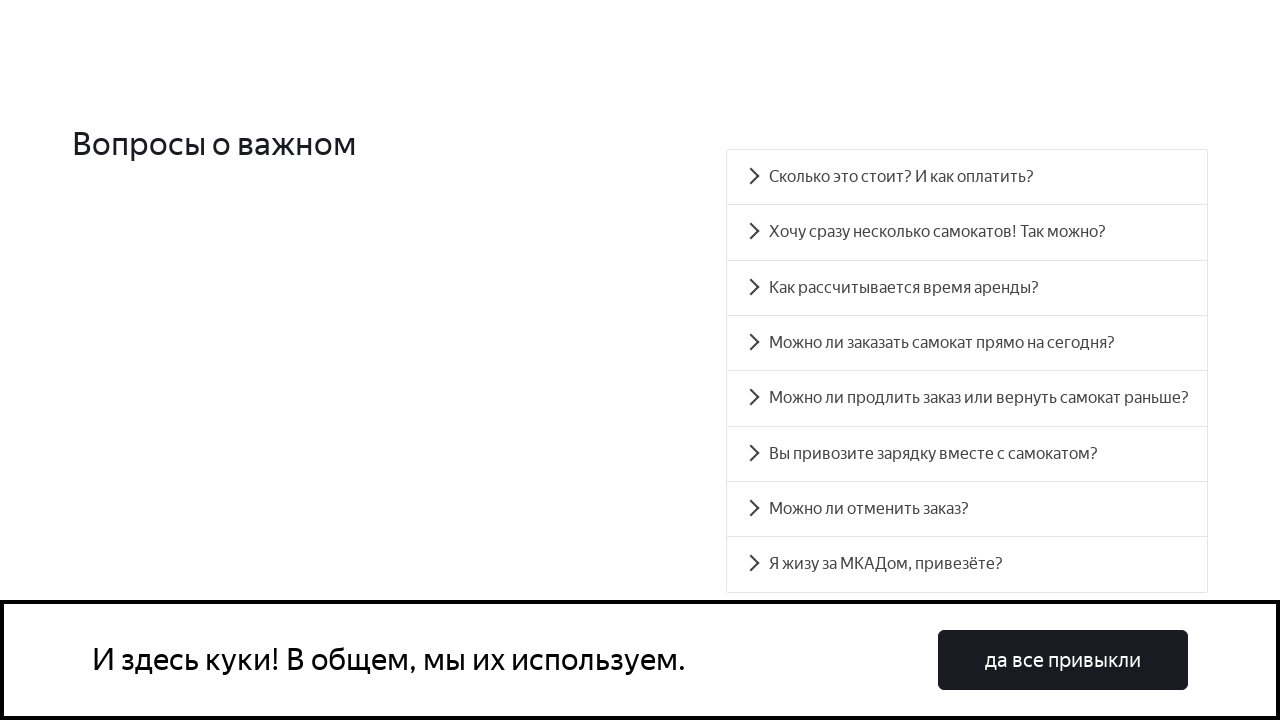

Clicked third FAQ accordion item at (967, 288) on #accordion__heading-2
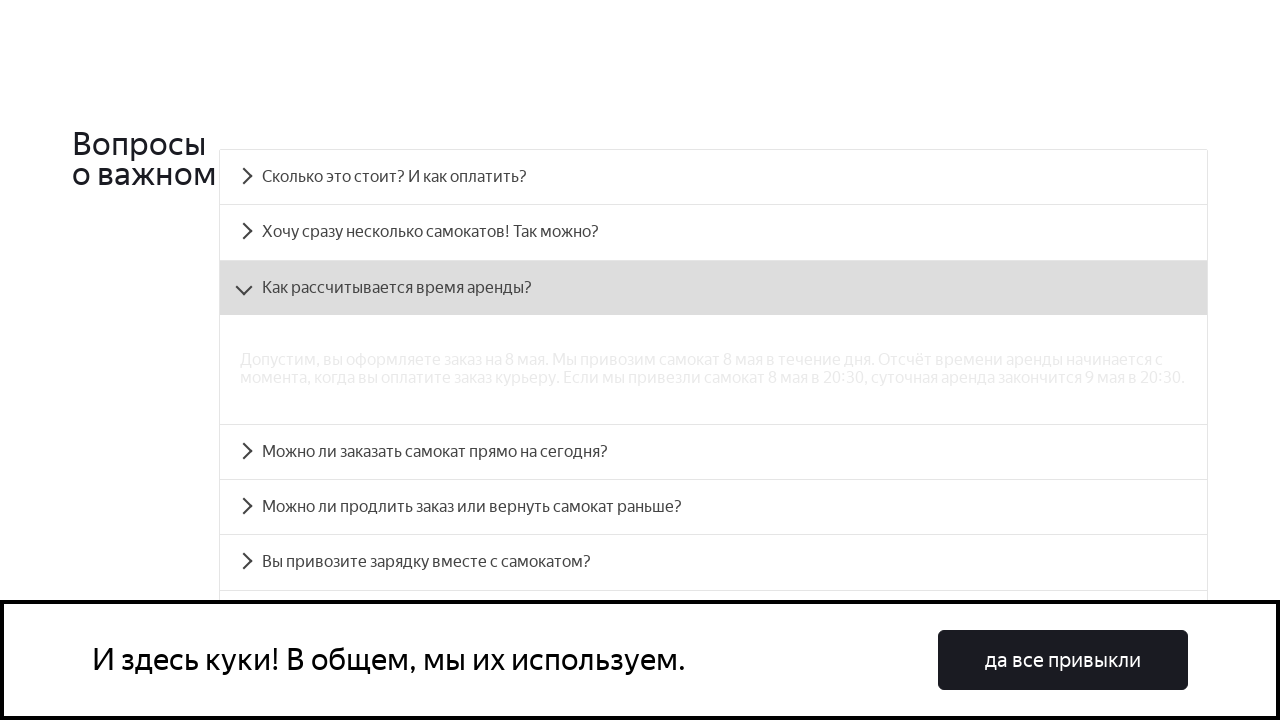

Verified FAQ text about rental timing matches expected content
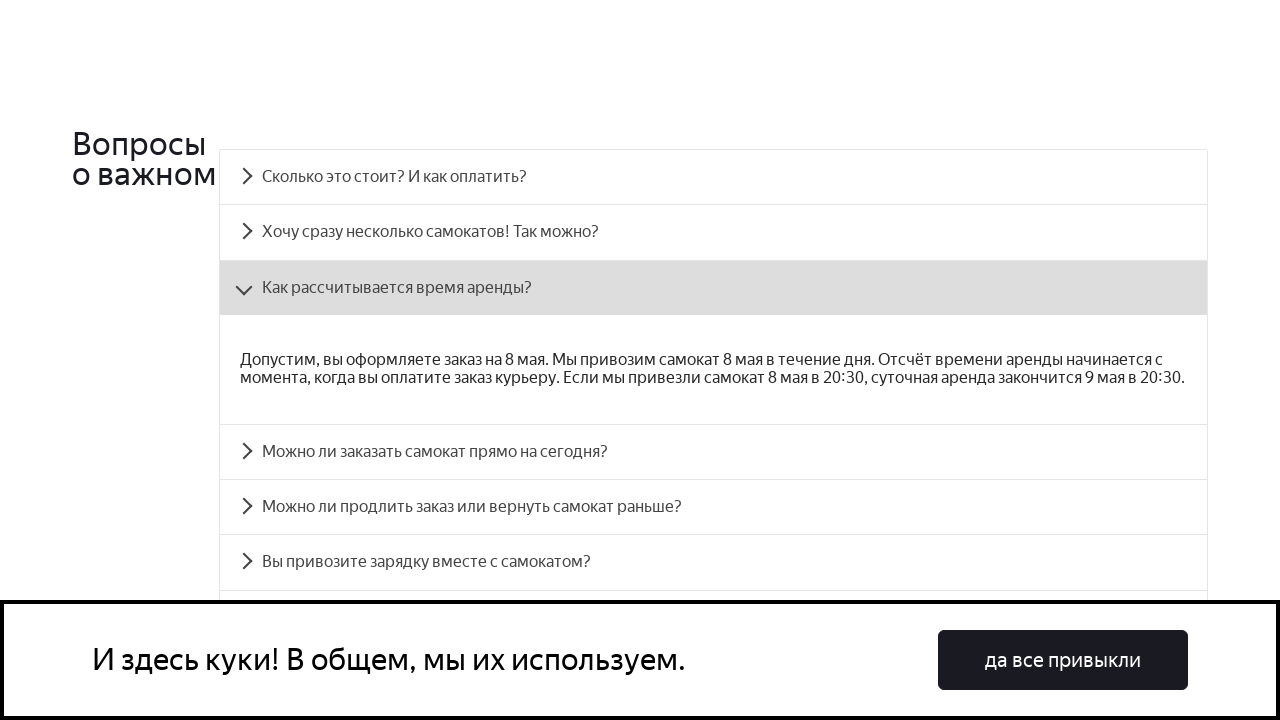

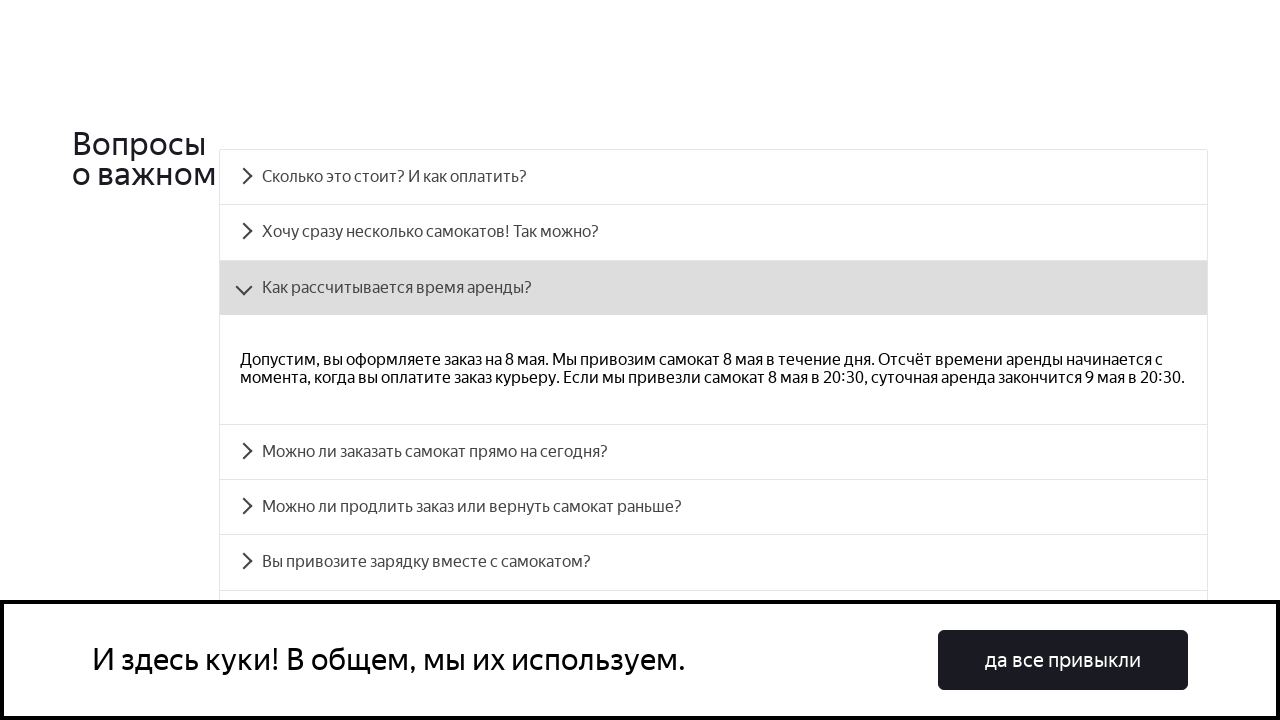